Tests filling out a practice form by entering first name, last name, and email fields, then scrolling to and clicking the submit button.

Starting URL: https://demoqa.com/automation-practice-form

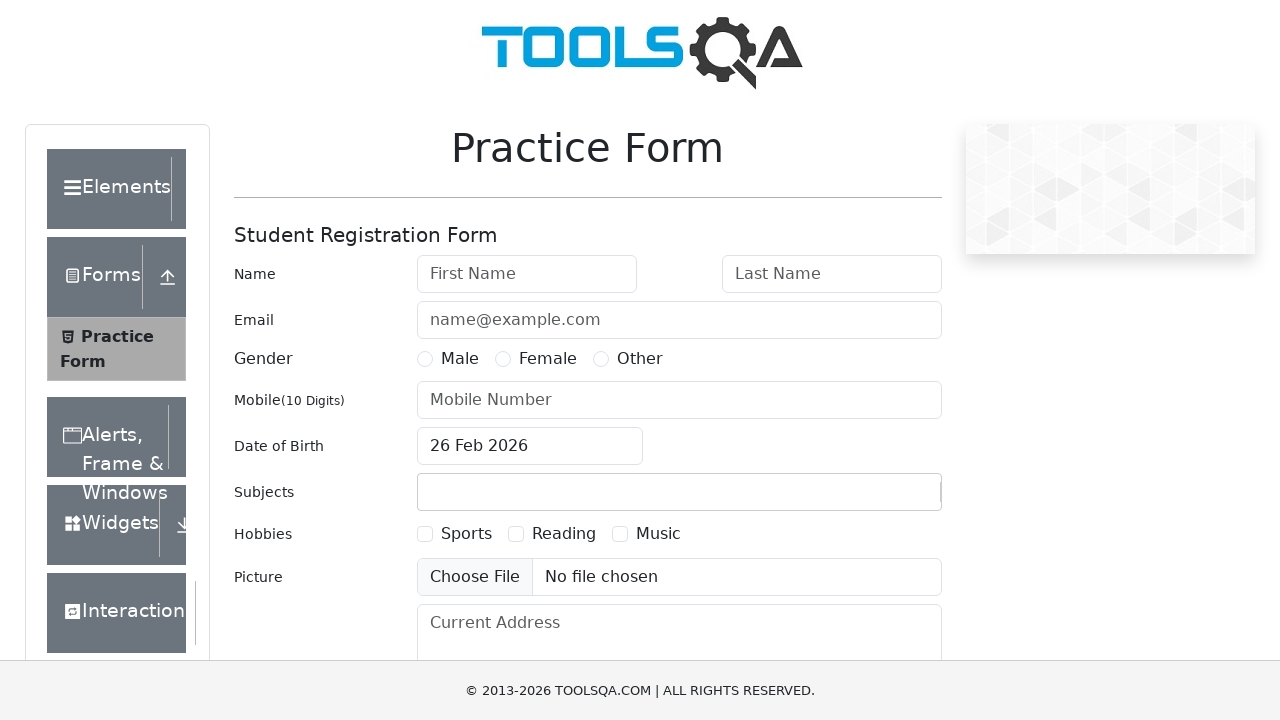

Filled first name field with 'Juan Cruz' on #firstName
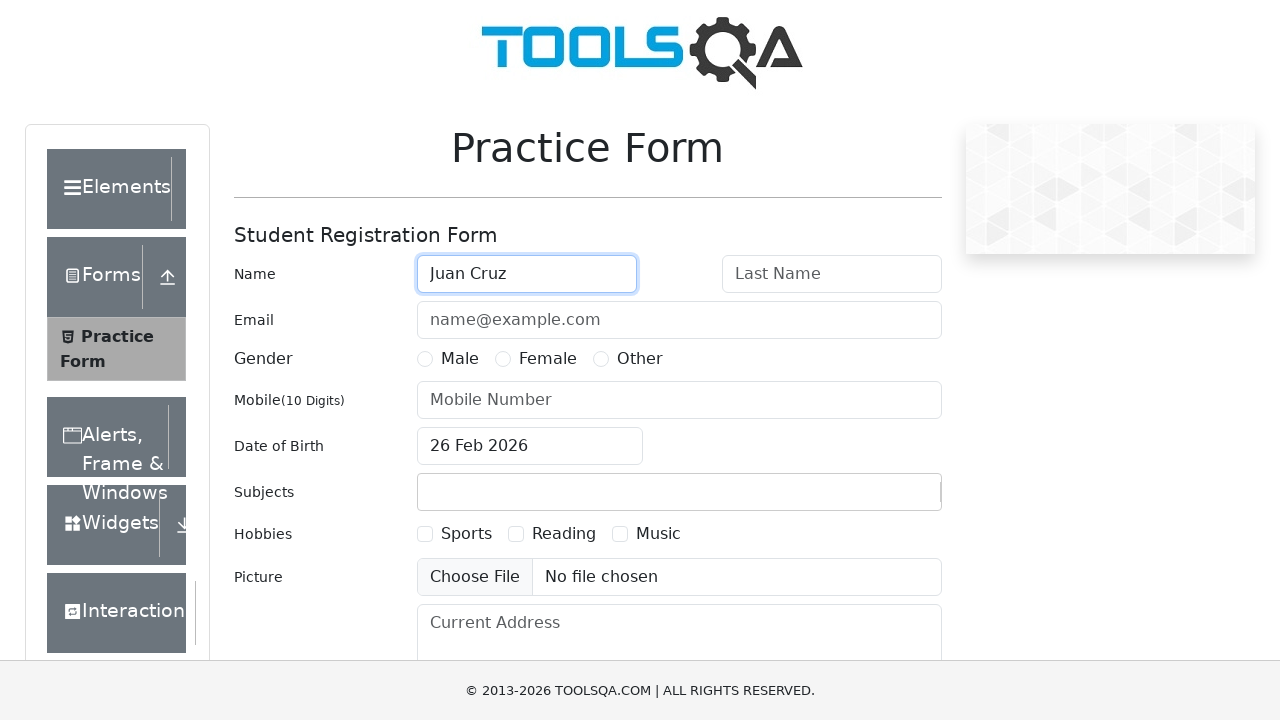

Filled last name field with 'Mouhape' on #lastName
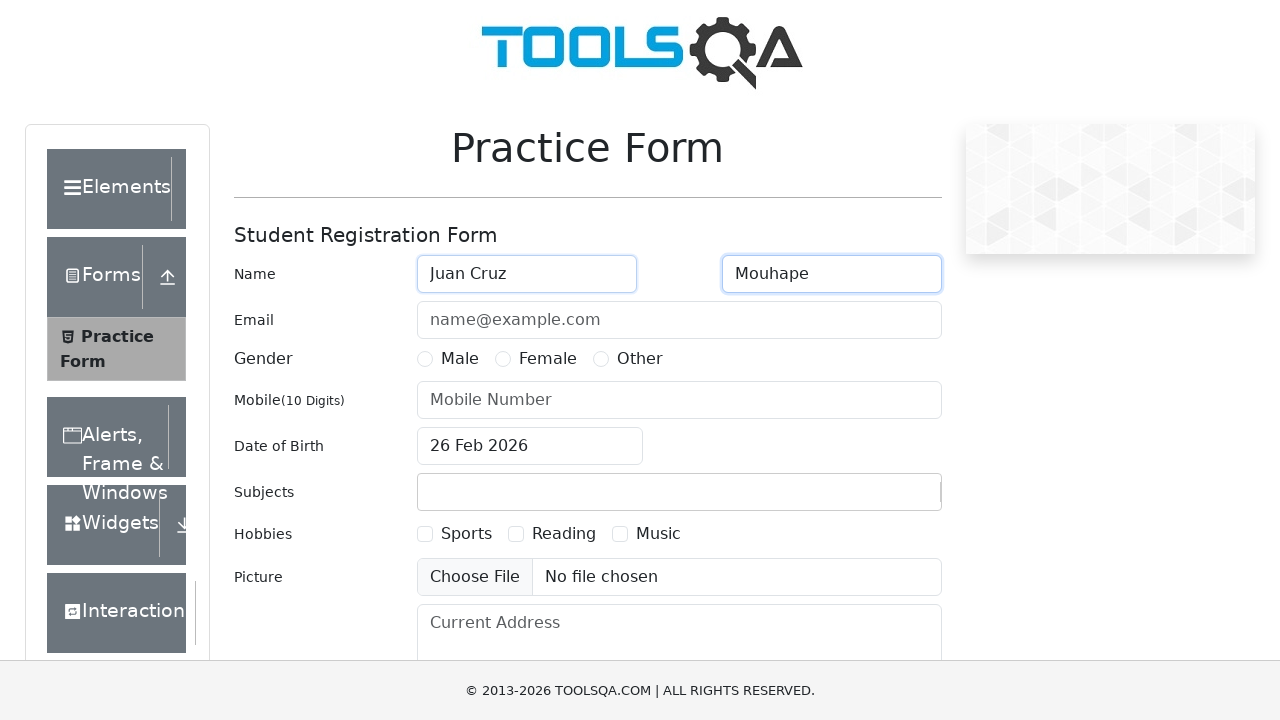

Filled email field with 'juancmouhape@gmail.com' on #userEmail
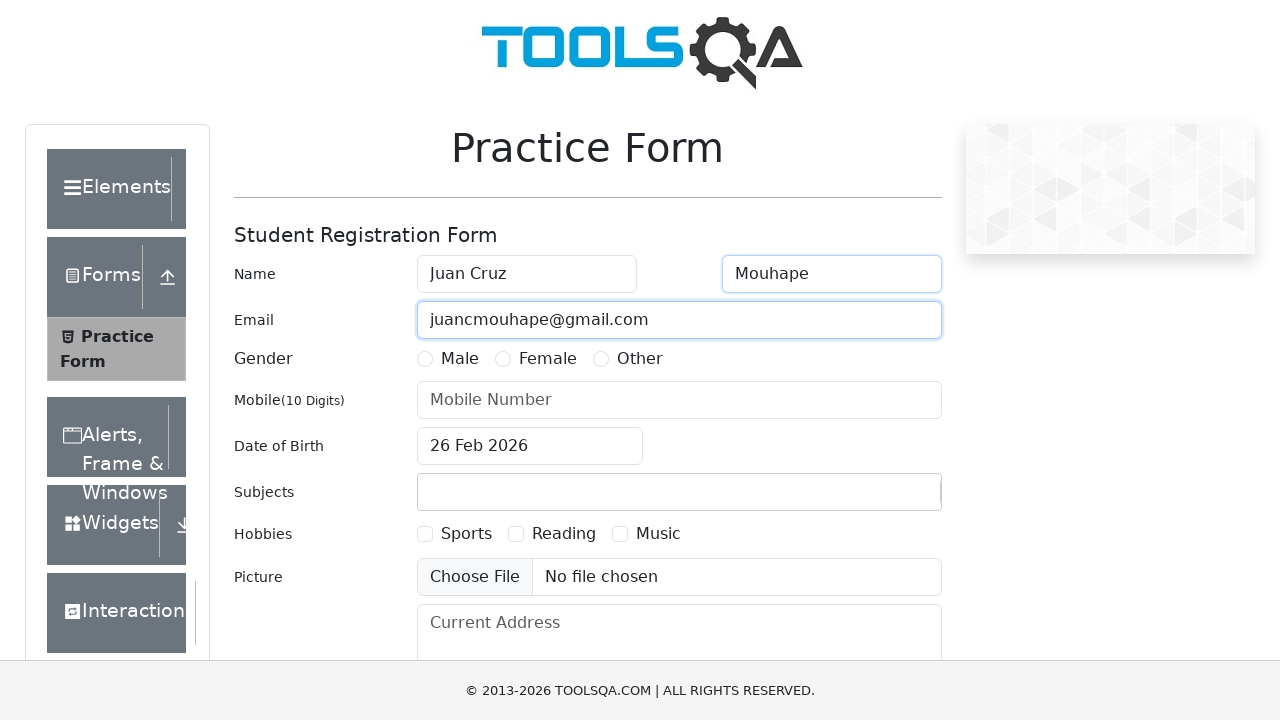

Scrolled to submit button
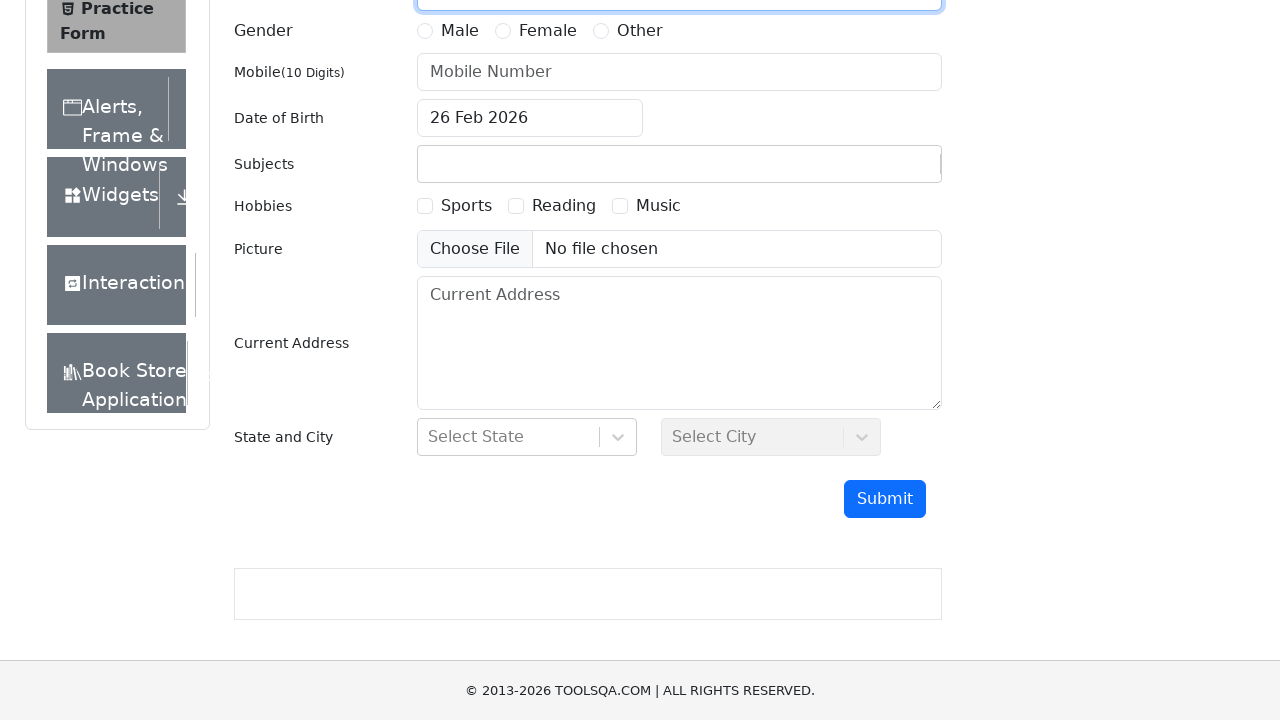

Clicked submit button using JavaScript
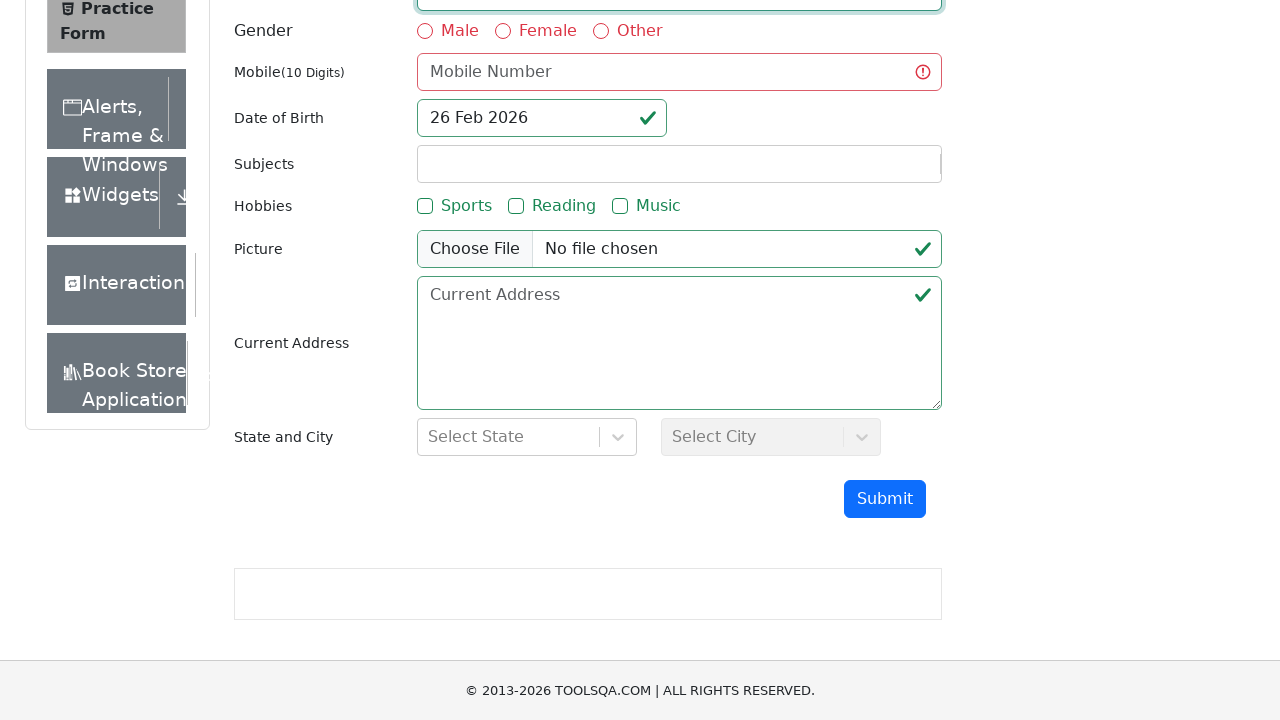

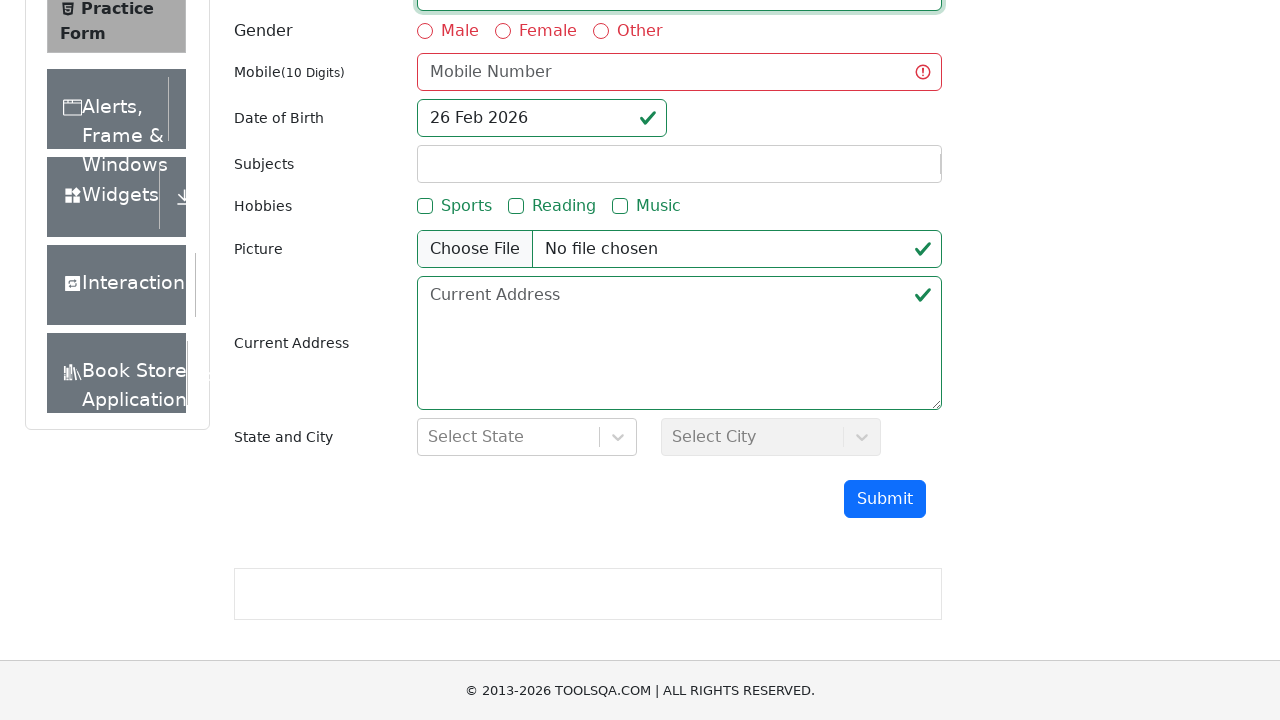